Navigates to a test blog page and verifies that a web table with specific content is present and displayed correctly

Starting URL: https://omayo.blogspot.com

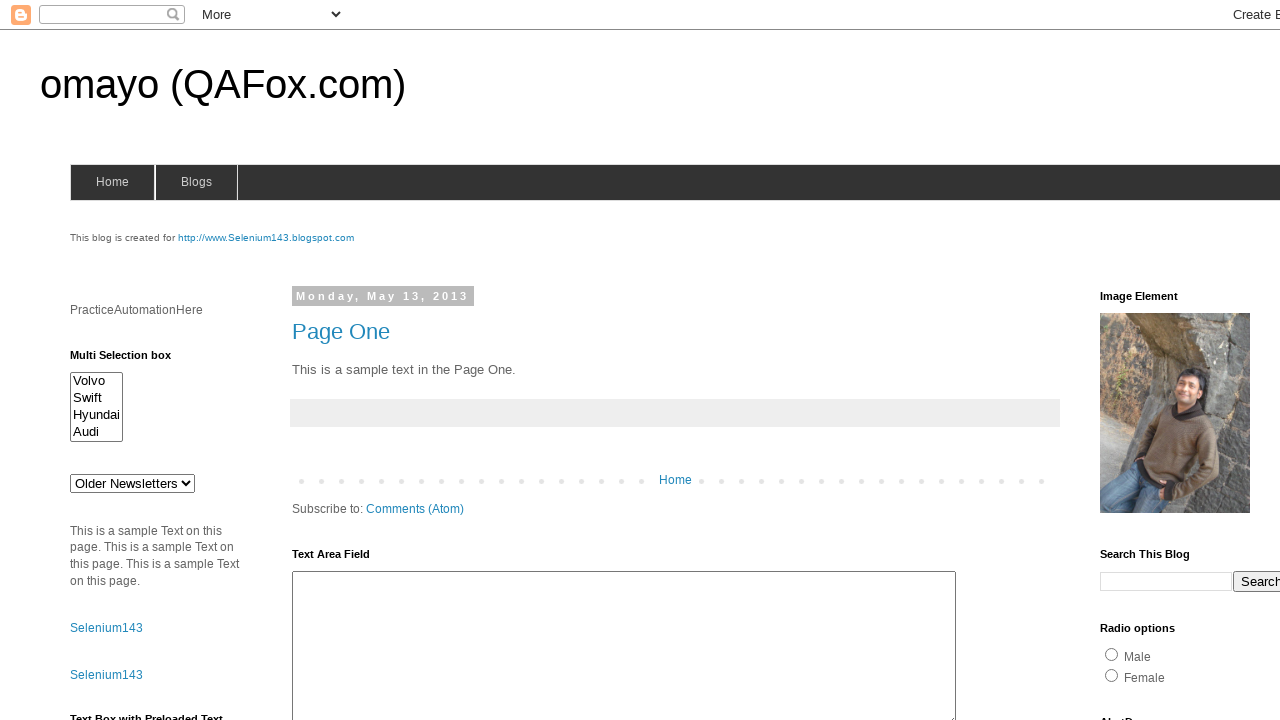

Navigated to https://omayo.blogspot.com
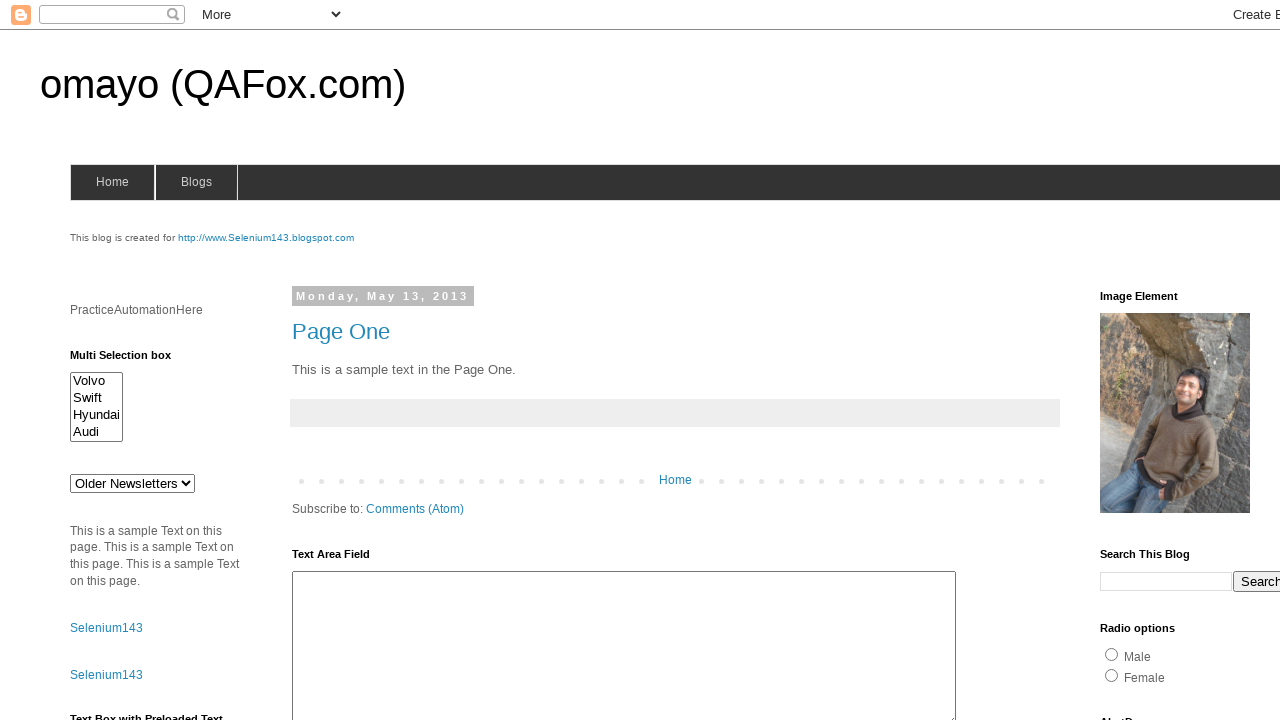

Waited for table#table1 to be present on the page
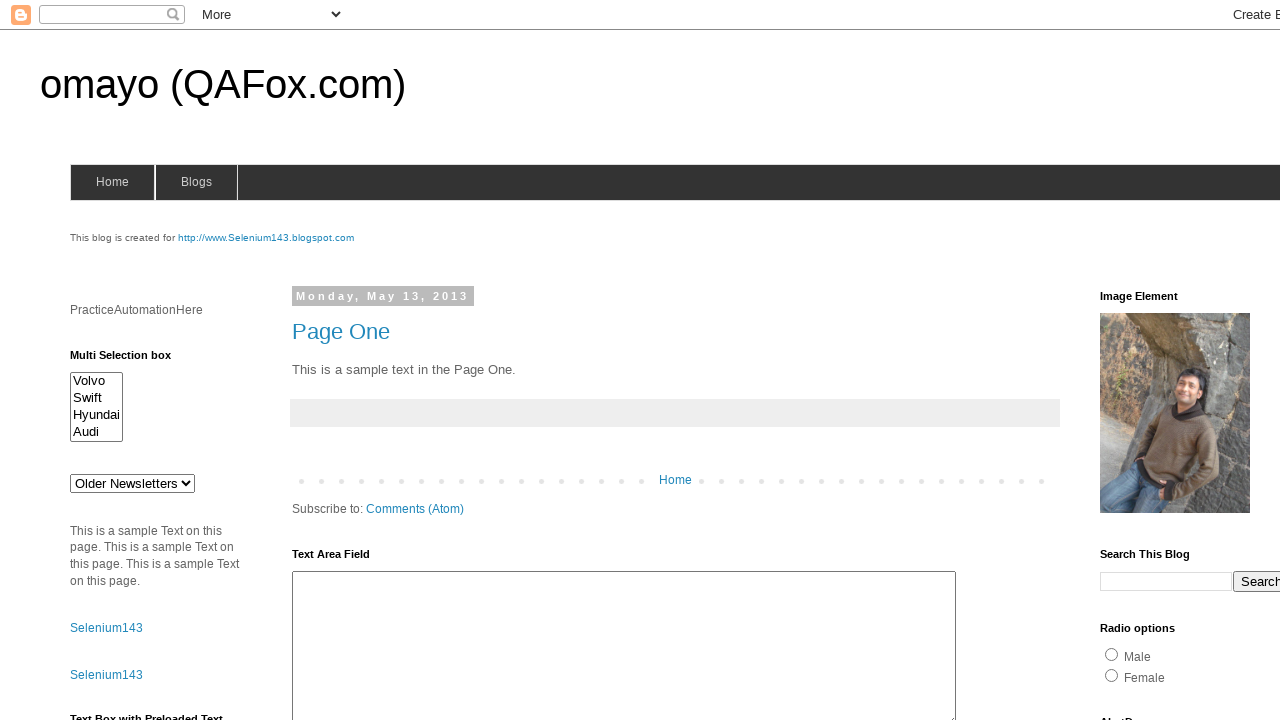

Located table#table1 element
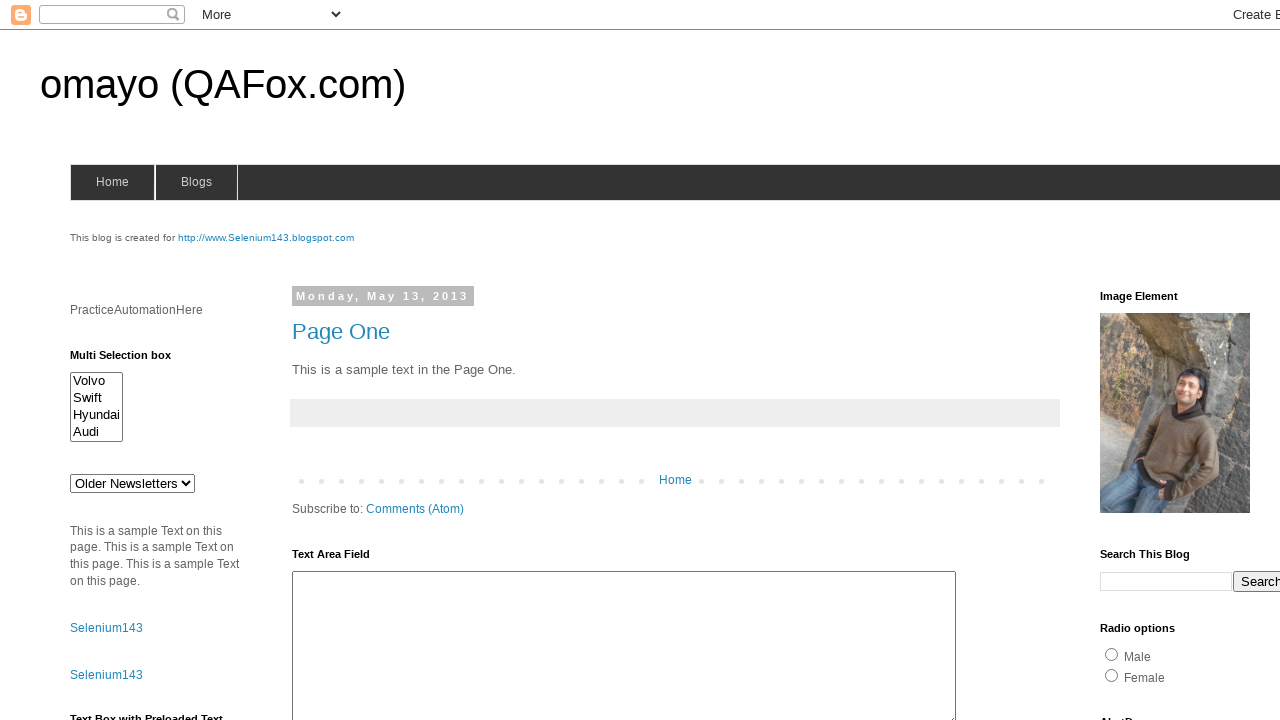

Located all table rows within table#table1
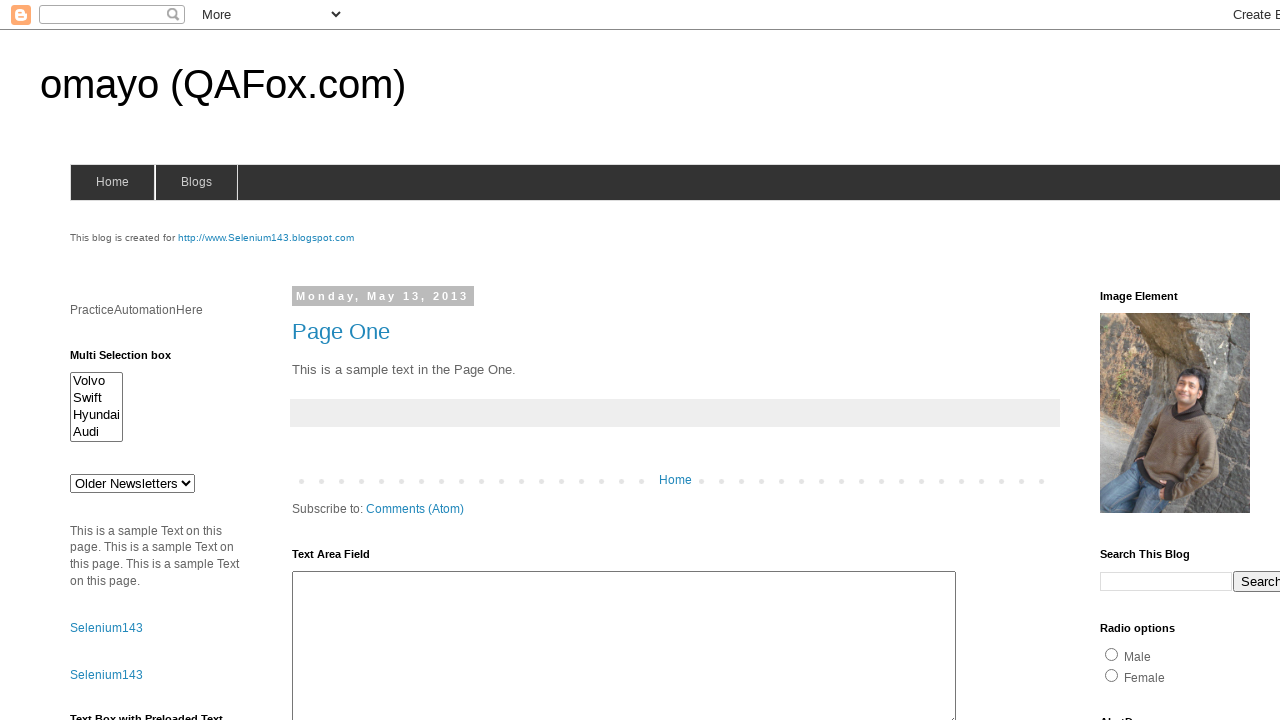

Located all table cells within table#table1
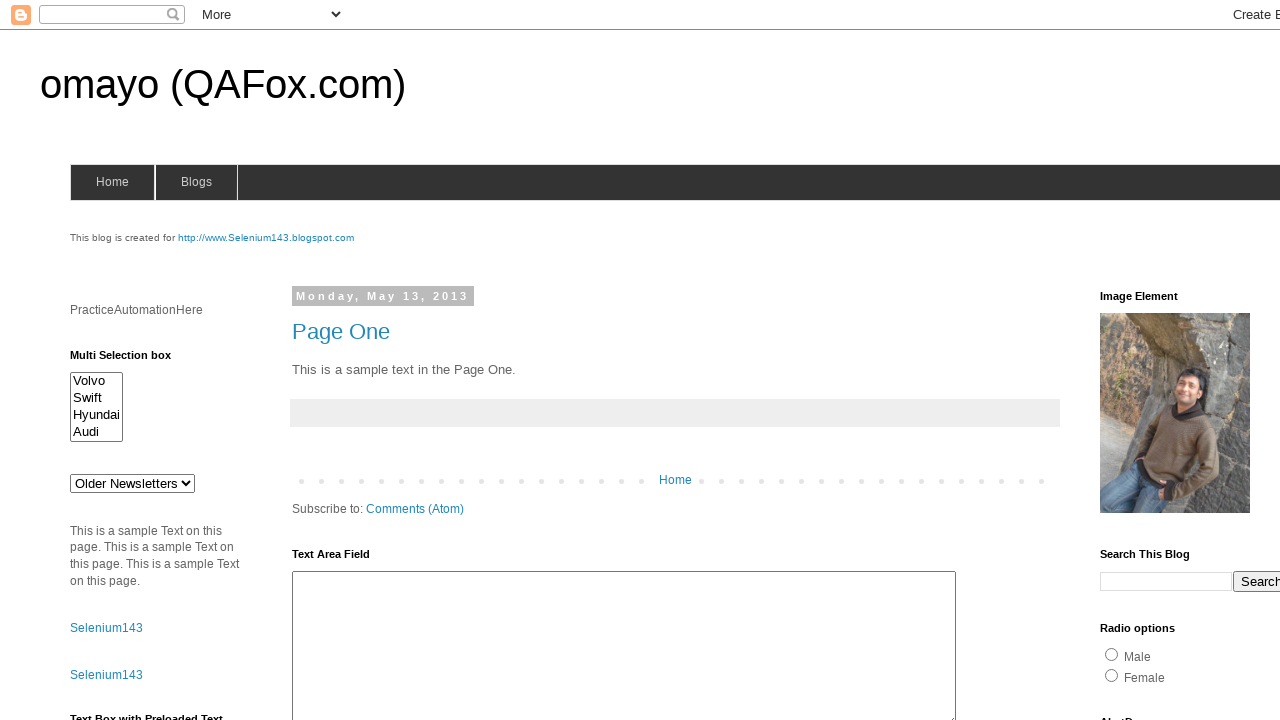

Verified table#table1 contains td elements with expected content
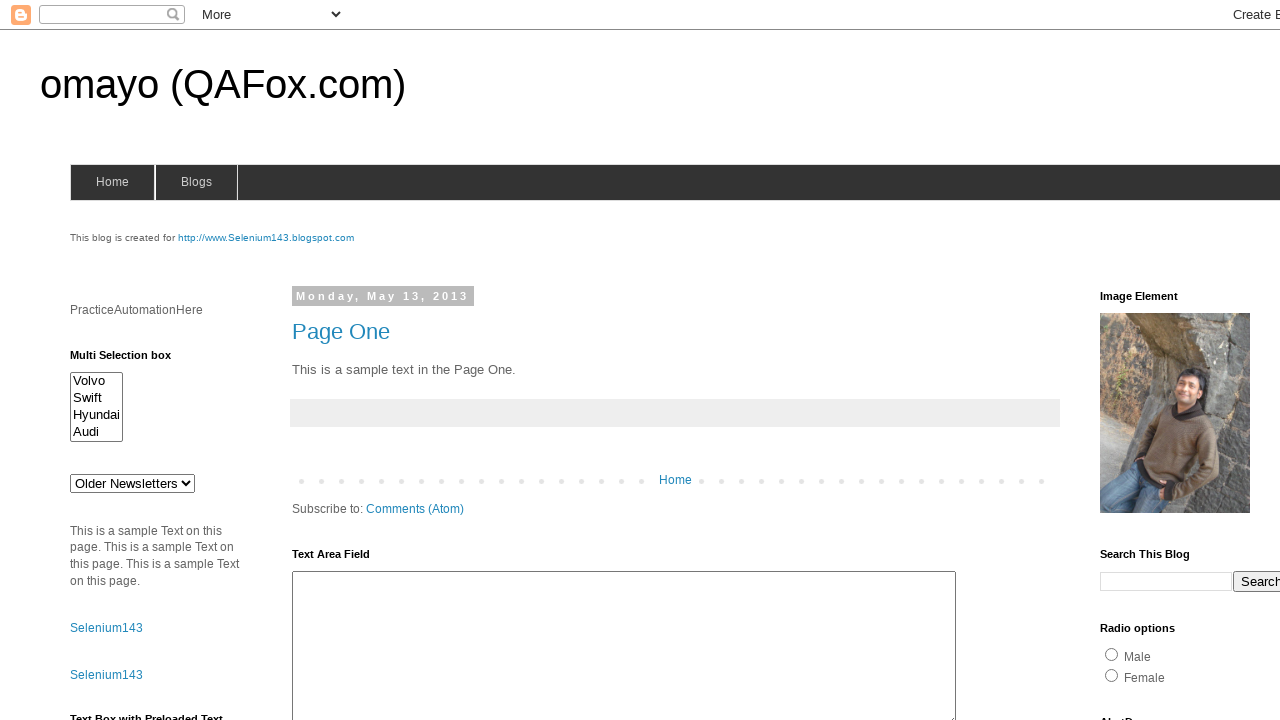

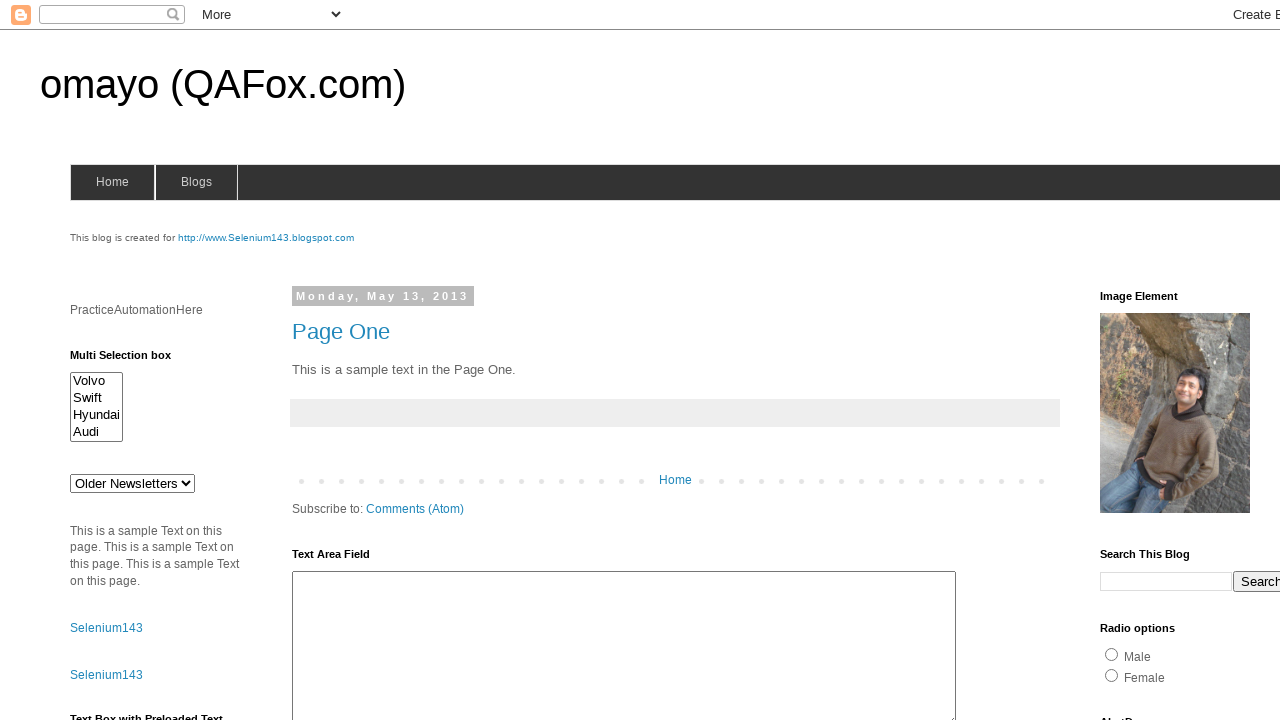